Tests a math form by reading a value from the page, calculating a mathematical result (log of absolute value of 12*sin(x)), filling the answer field, selecting a checkbox and radio button, then submitting the form.

Starting URL: https://suninjuly.github.io/math.html

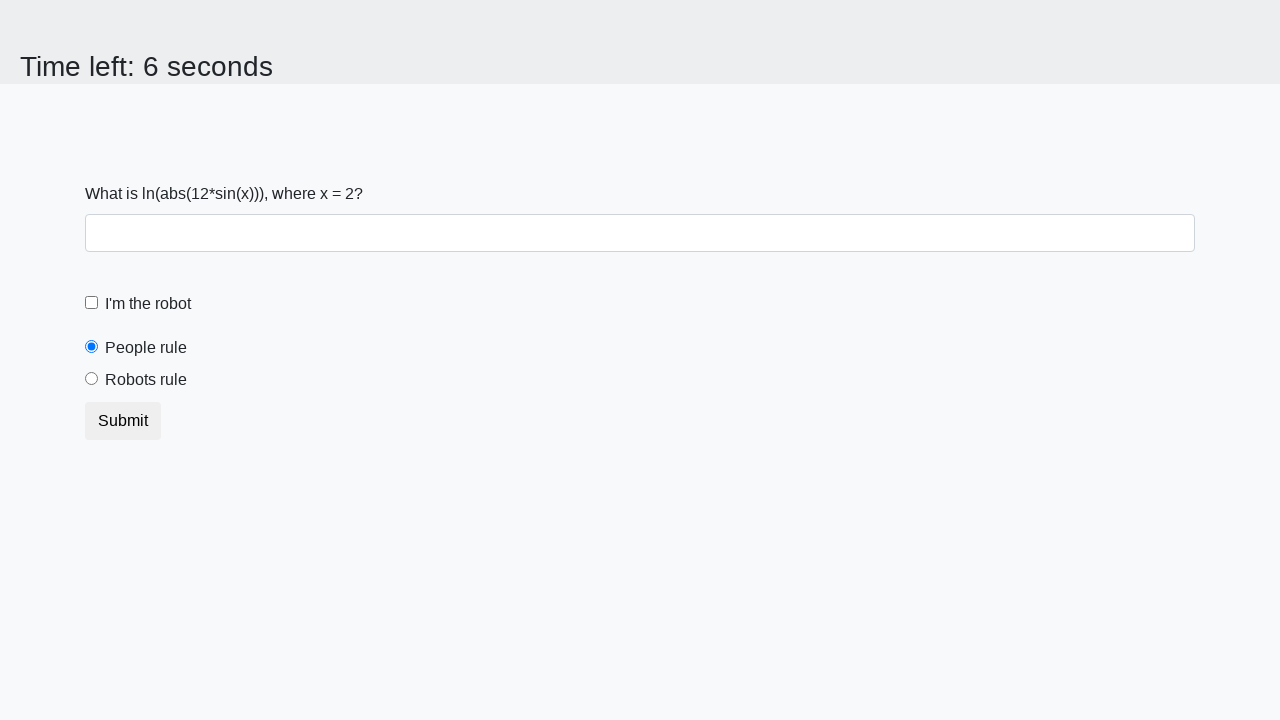

Read x value from page
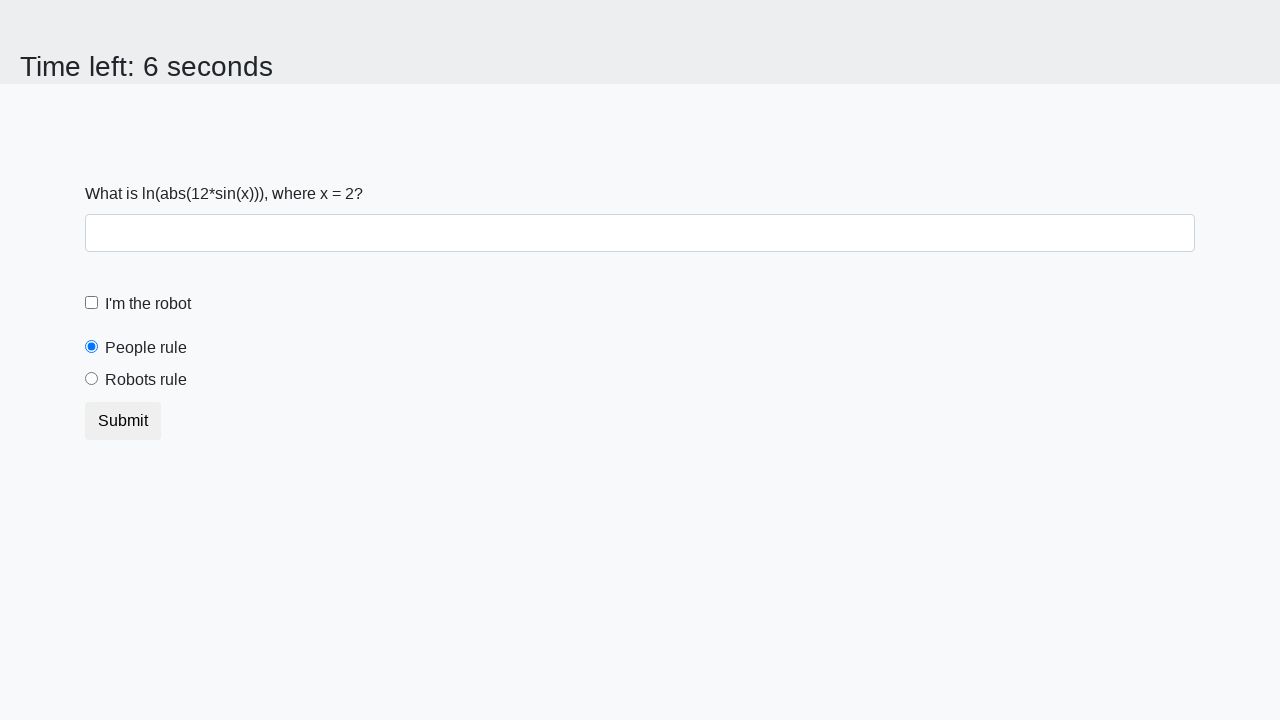

Calculated answer using formula log(abs(12*sin(2)))
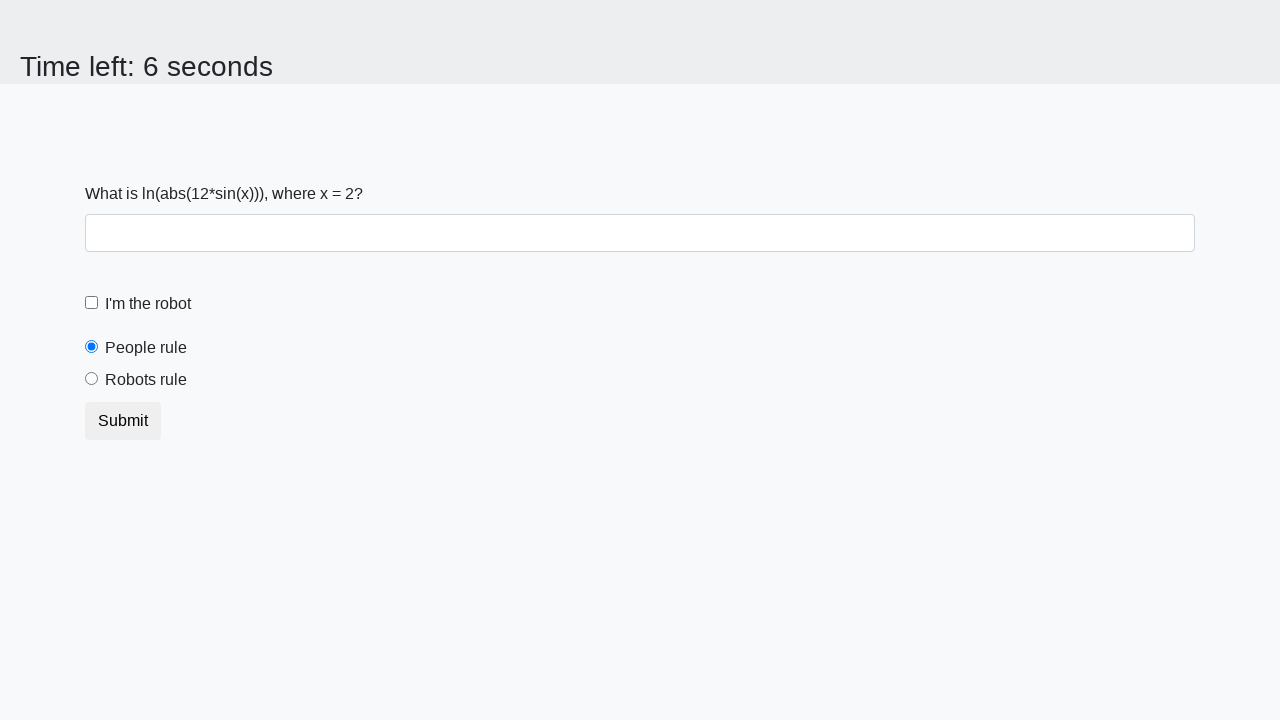

Filled answer field with calculated value: 2.3898236136928395 on #answer
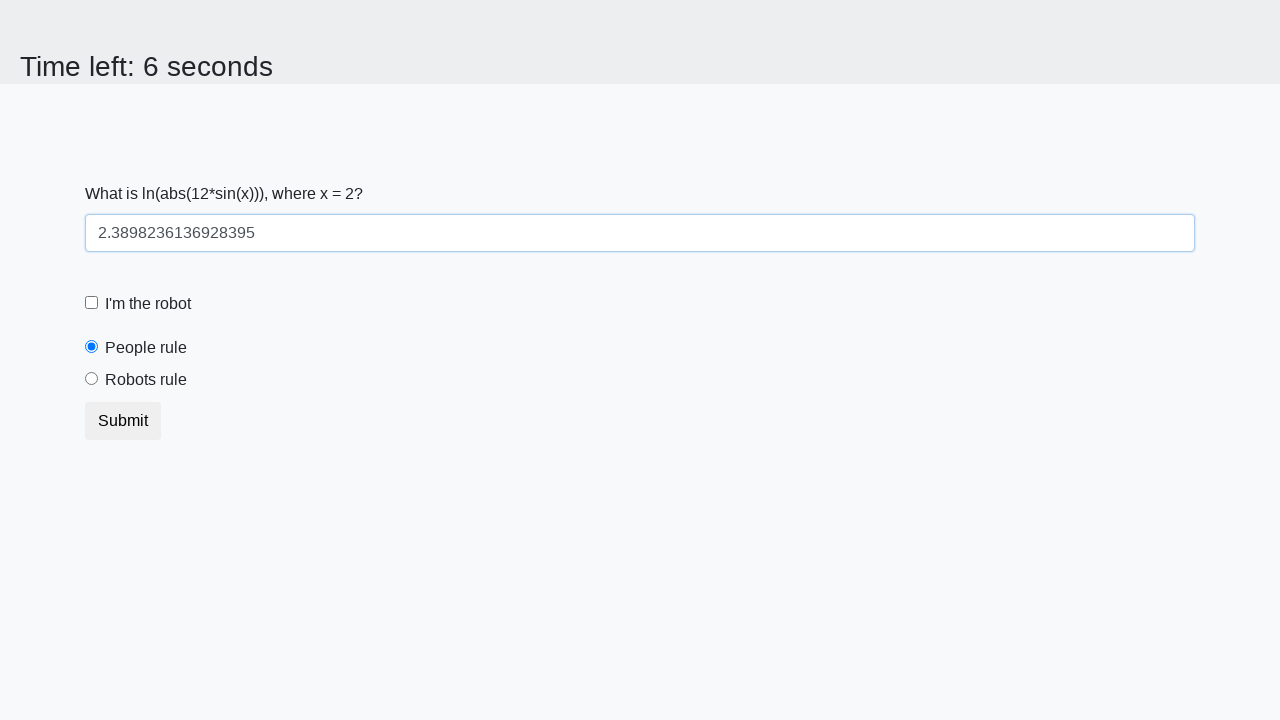

Clicked the robot checkbox at (92, 303) on #robotCheckbox
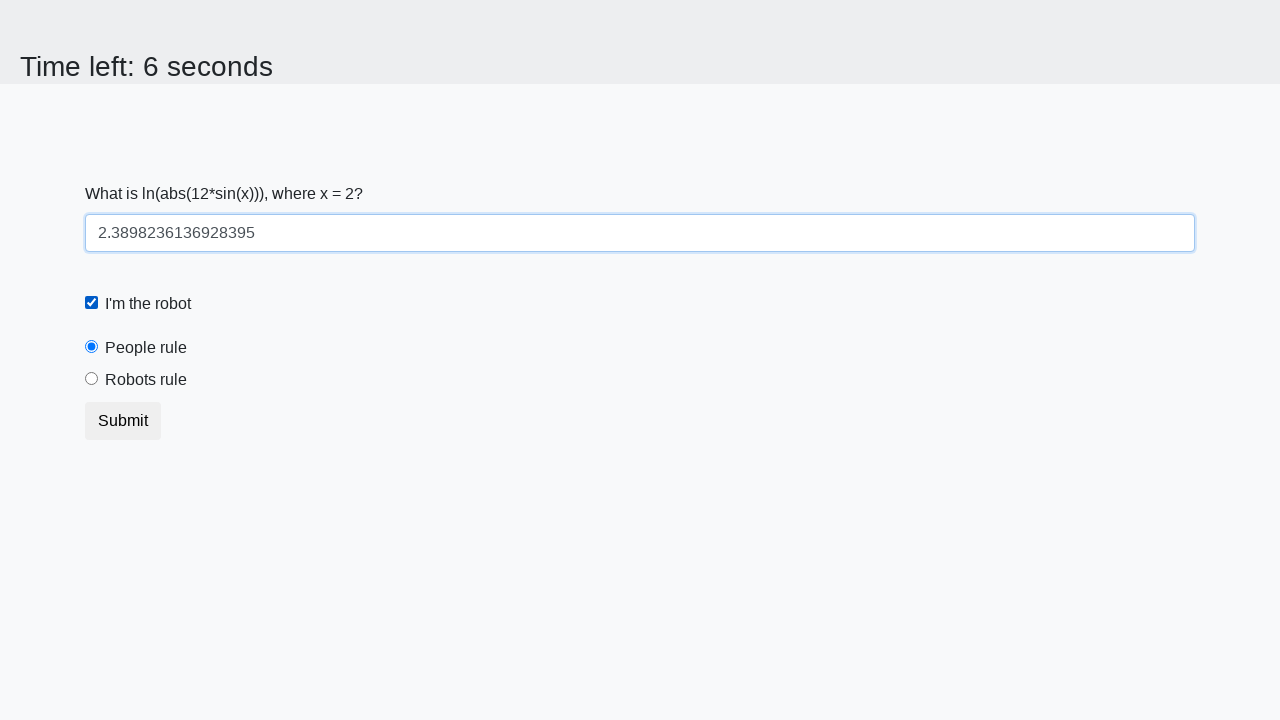

Clicked the robots rule radio button at (92, 379) on #robotsRule
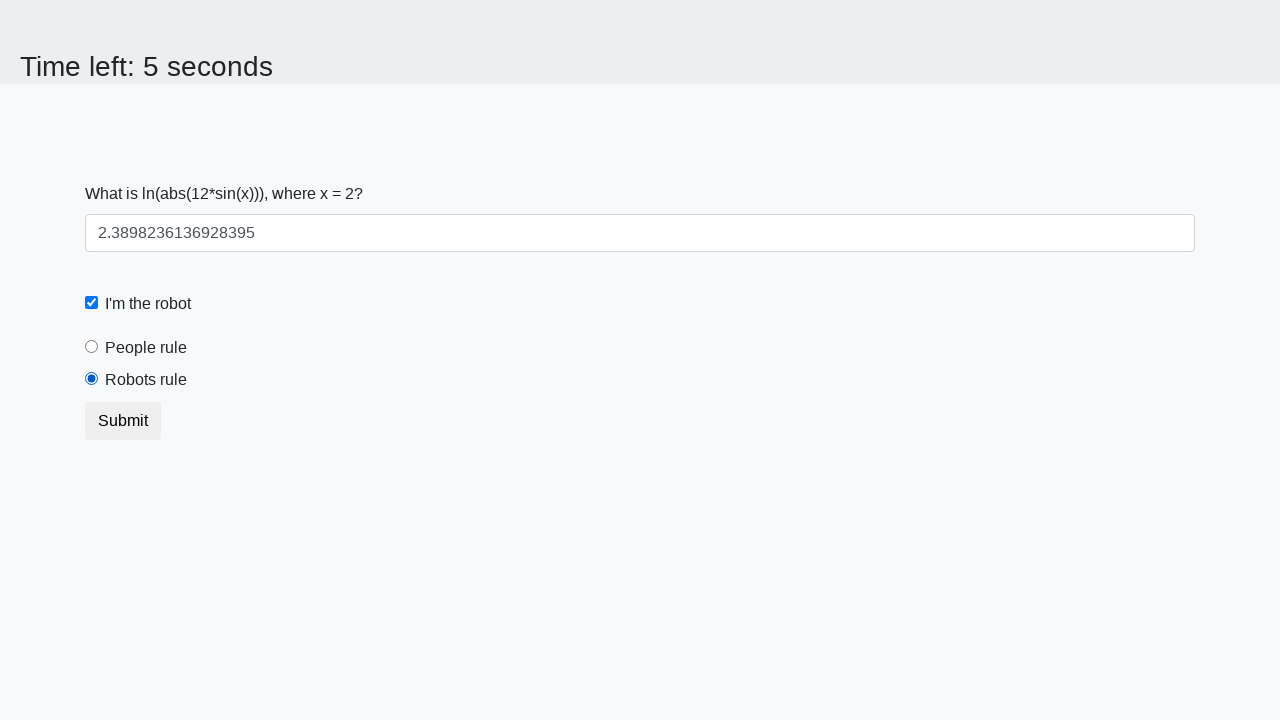

Clicked submit button to submit form at (123, 421) on button
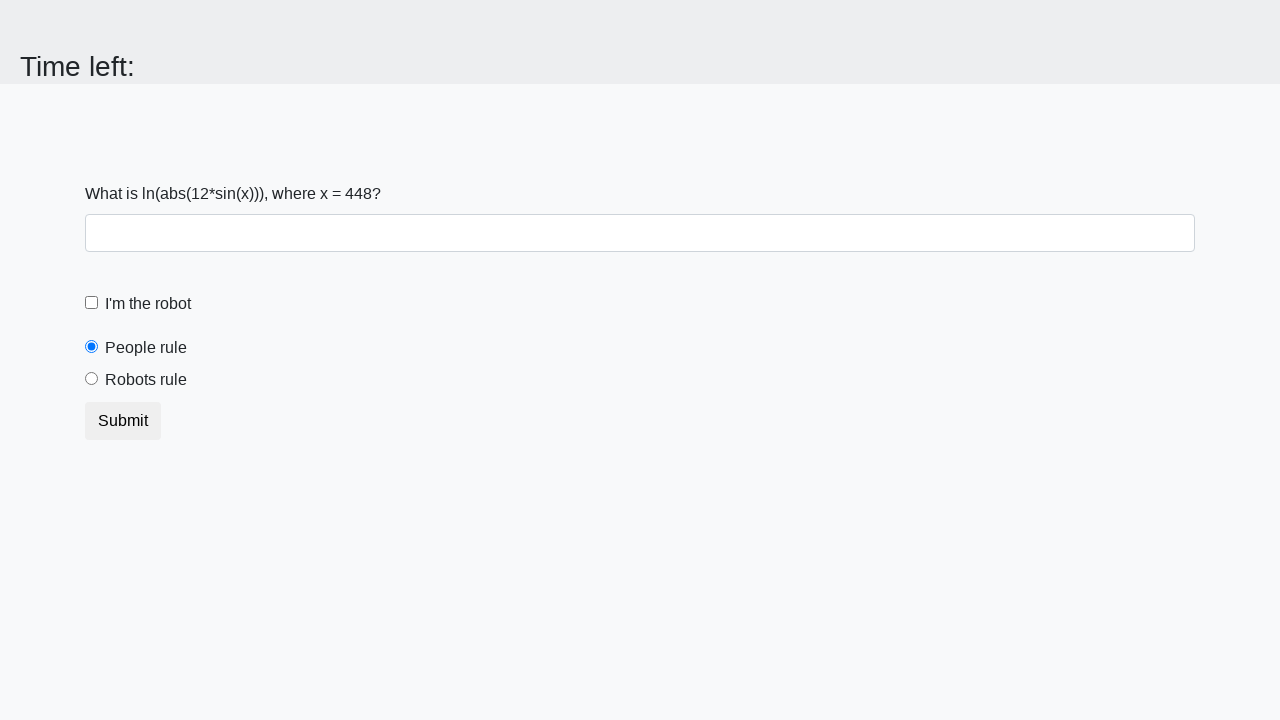

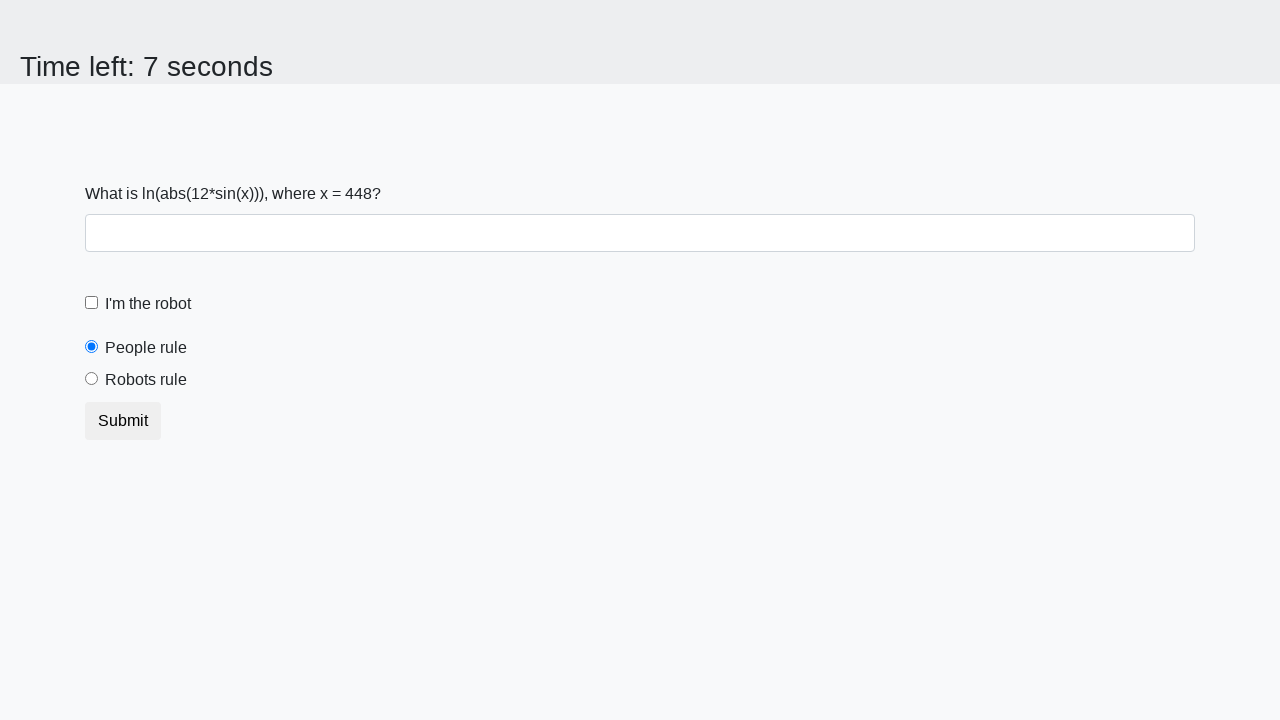